Tests OAuth redirect functionality by clicking on OK.ru login link and verifying the redirect to OK.ru OAuth page

Starting URL: https://b2c.passport.rt.ru/

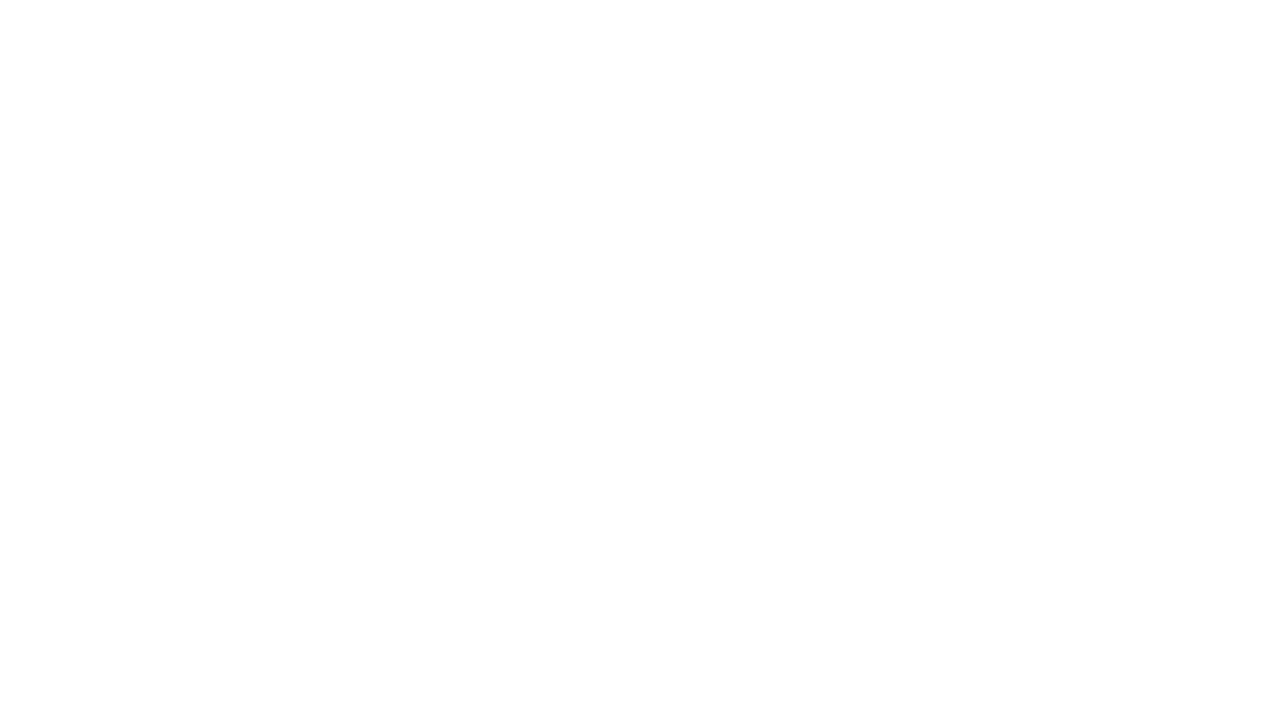

OK.ru OAuth link selector '#oidc_ok' is visible and ready
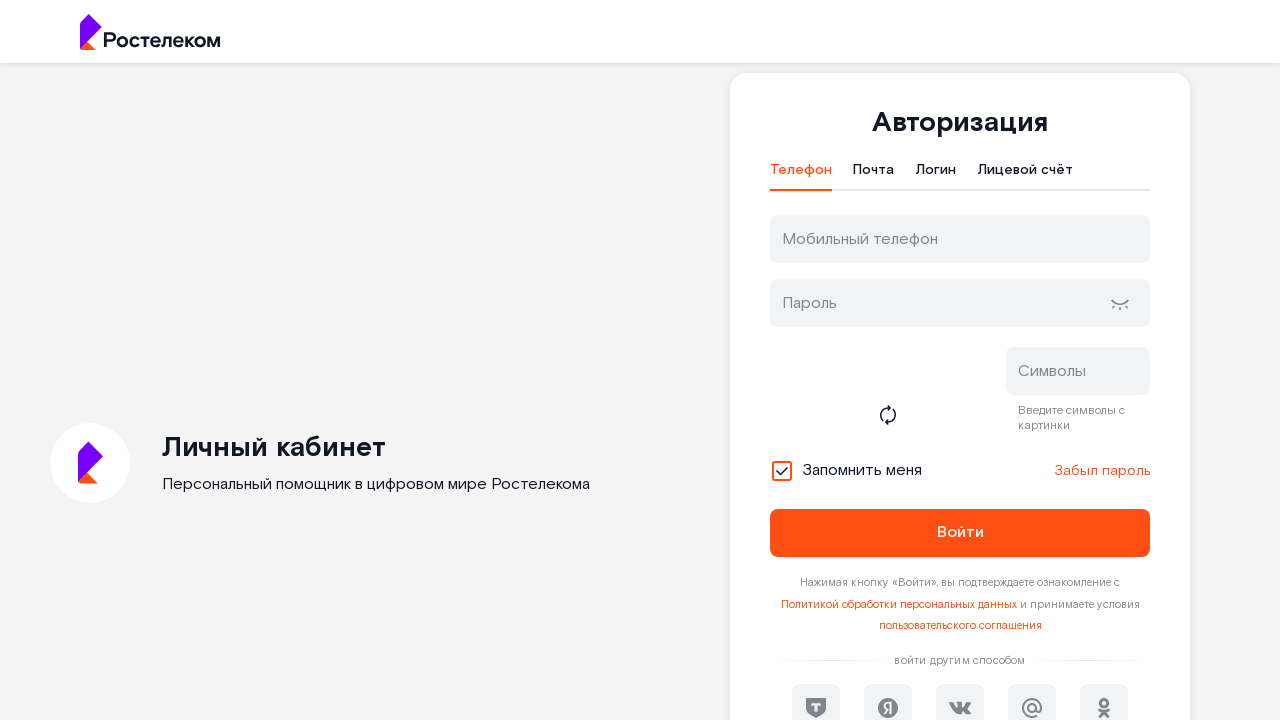

Clicked on OK.ru OAuth login link at (1104, 696) on #oidc_ok
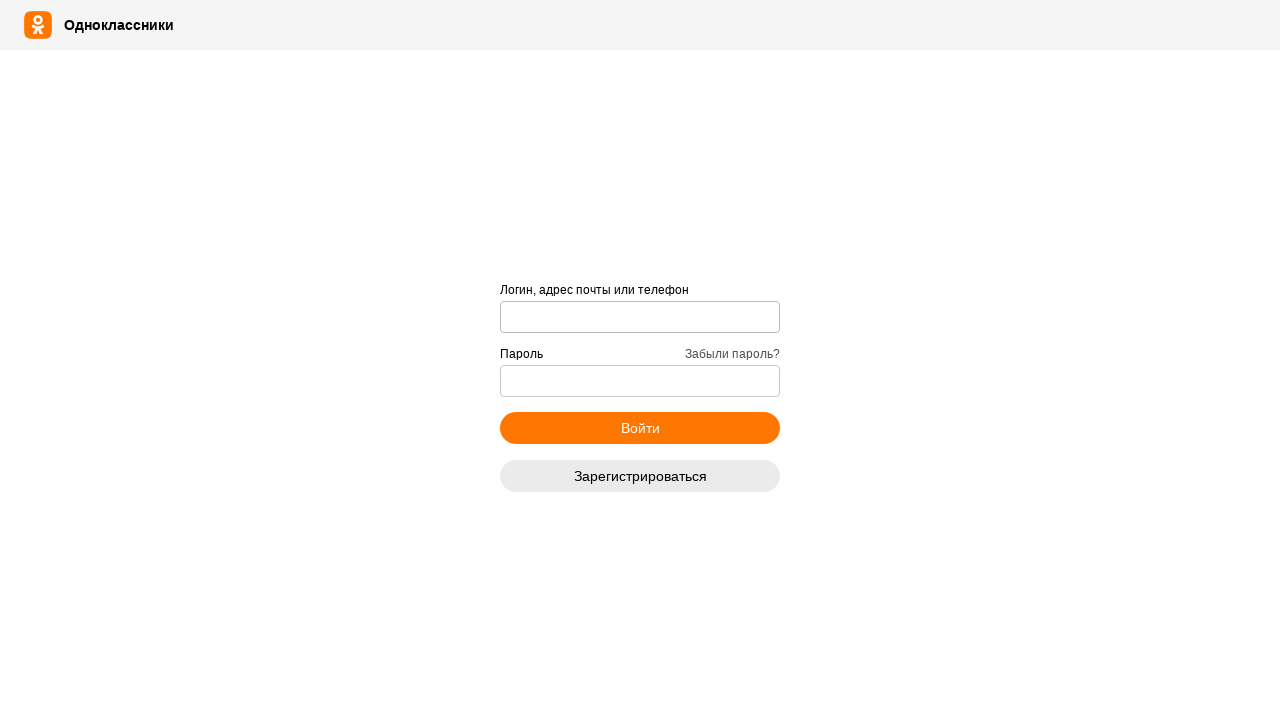

Page redirected to OK.ru OAuth authorization page
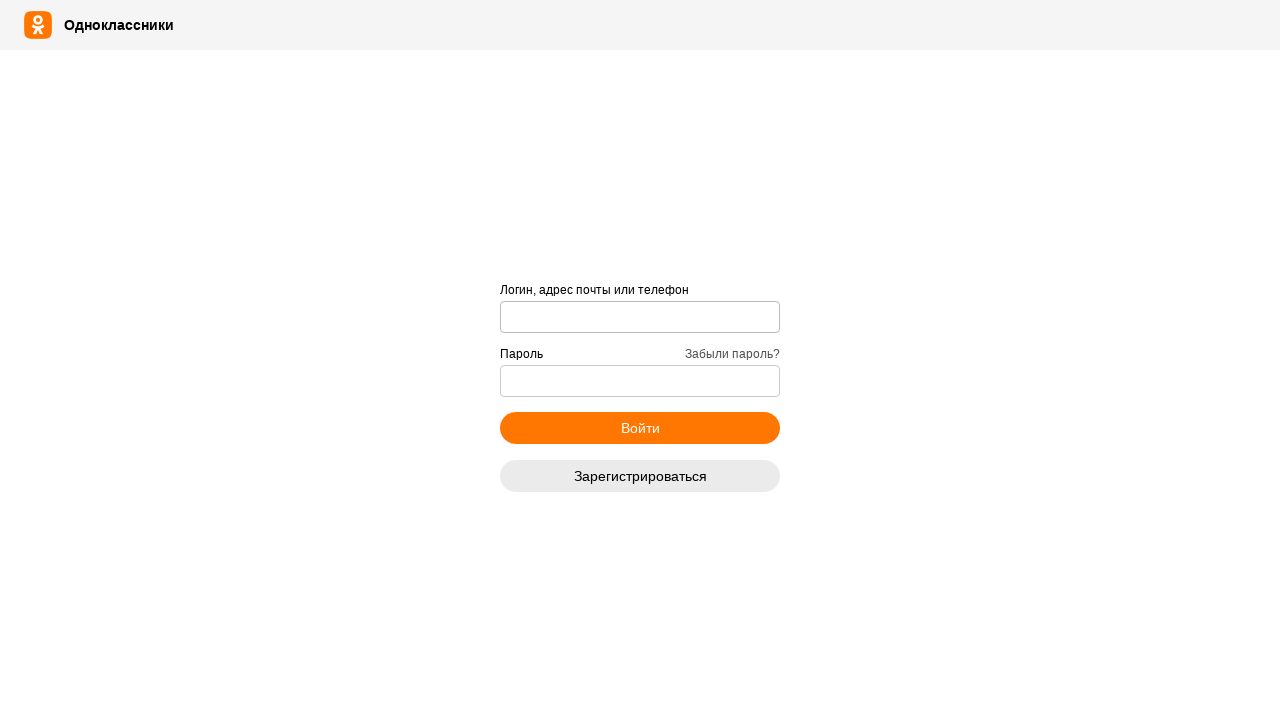

Verified successful redirect to OK.ru OAuth page: https://connect.ok.ru/dk?st.cmd=OAuth2Login&st.redirect=%252Fdk%253Fst.cmd%253DOAuth2Permissions%2526amp%253Bst.scope%253Dlogin%25253Aemail%2526amp%253Bst.response_type%253Dcode%2526amp%253Bst.show_permissions%253Doff%2526amp%253Bst.redirect_uri%253Dhttps%25253A%25252F%25252Fb2c.passport.rt.ru%25252Fsocial%25252Fadapter%25252Fok%25252Fauth%2526amp%253Bst.state%253DAtmwwWt54nXACucP1dPRYnkoVHYTgufTQ5Cds3AiCqc.XsgFNzD3kjc.account_b2c%2526amp%253Bst.client_id%253D1272957184&st.client_id=1272957184
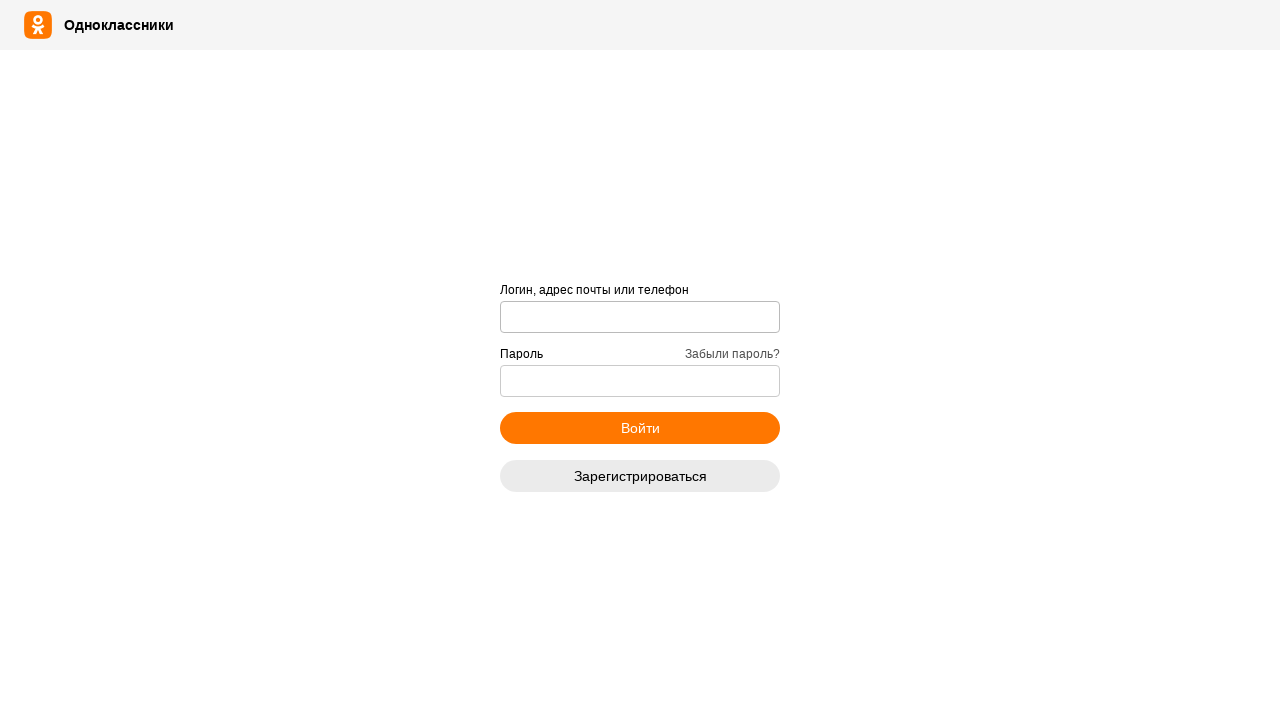

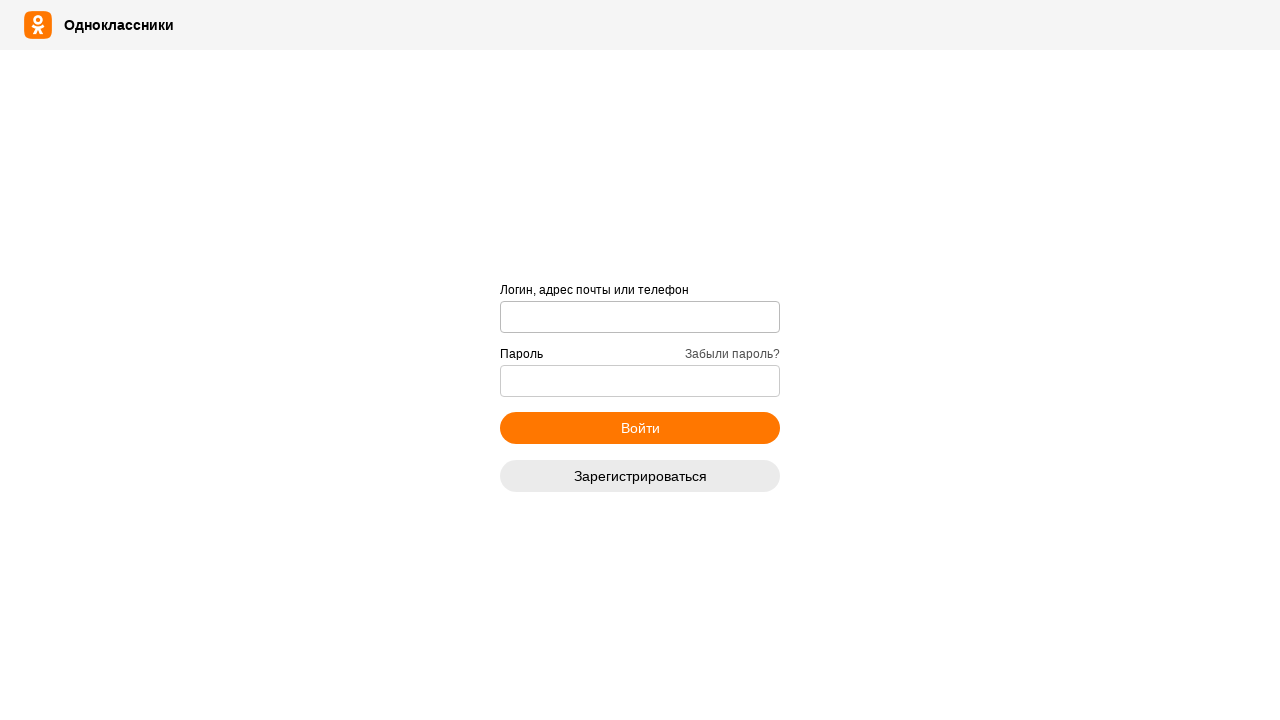